Verifies that the Cart icon is visible, clickable, and redirects to the view cart page

Starting URL: https://automationexercise.com/contact_us

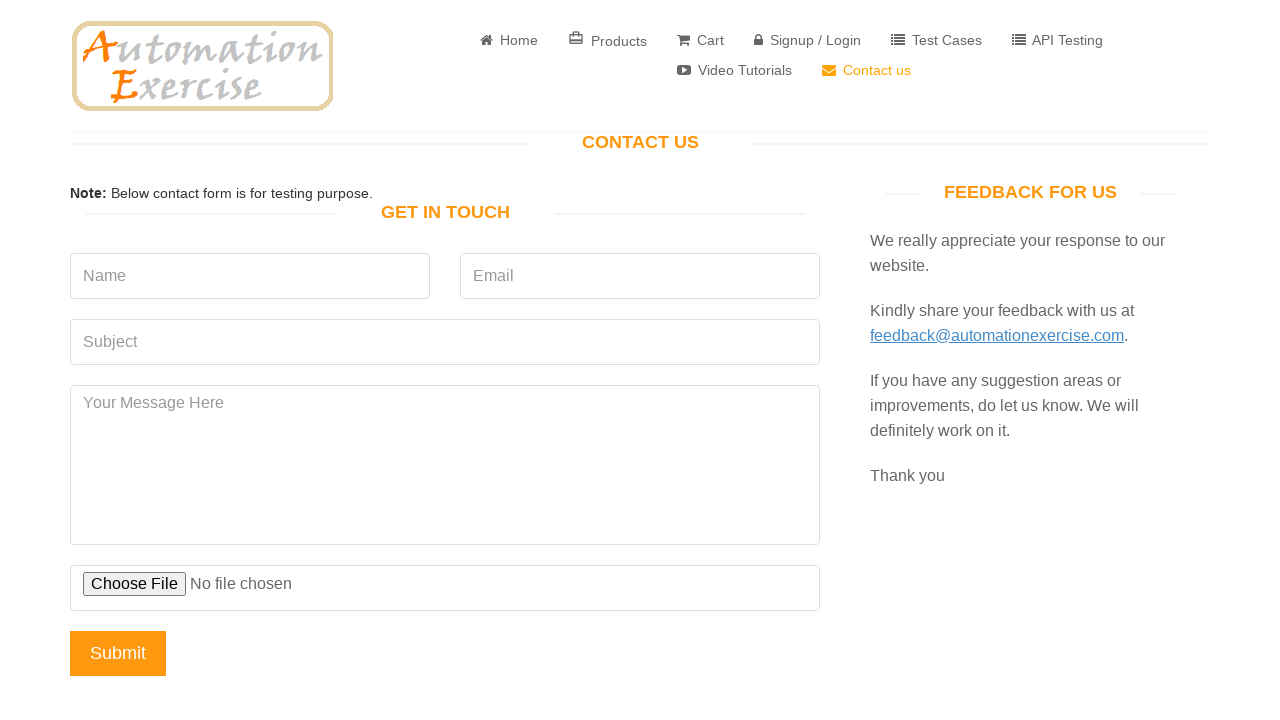

Cart icon became visible
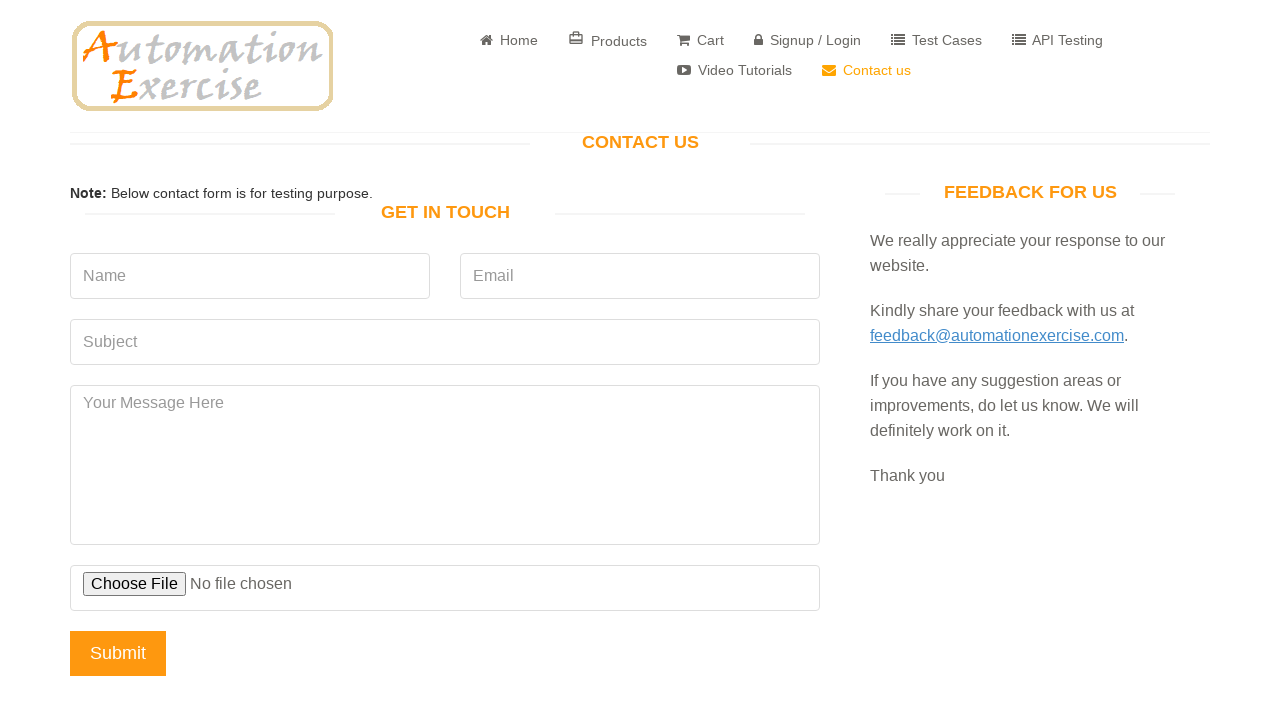

Asserted that Cart icon is visible
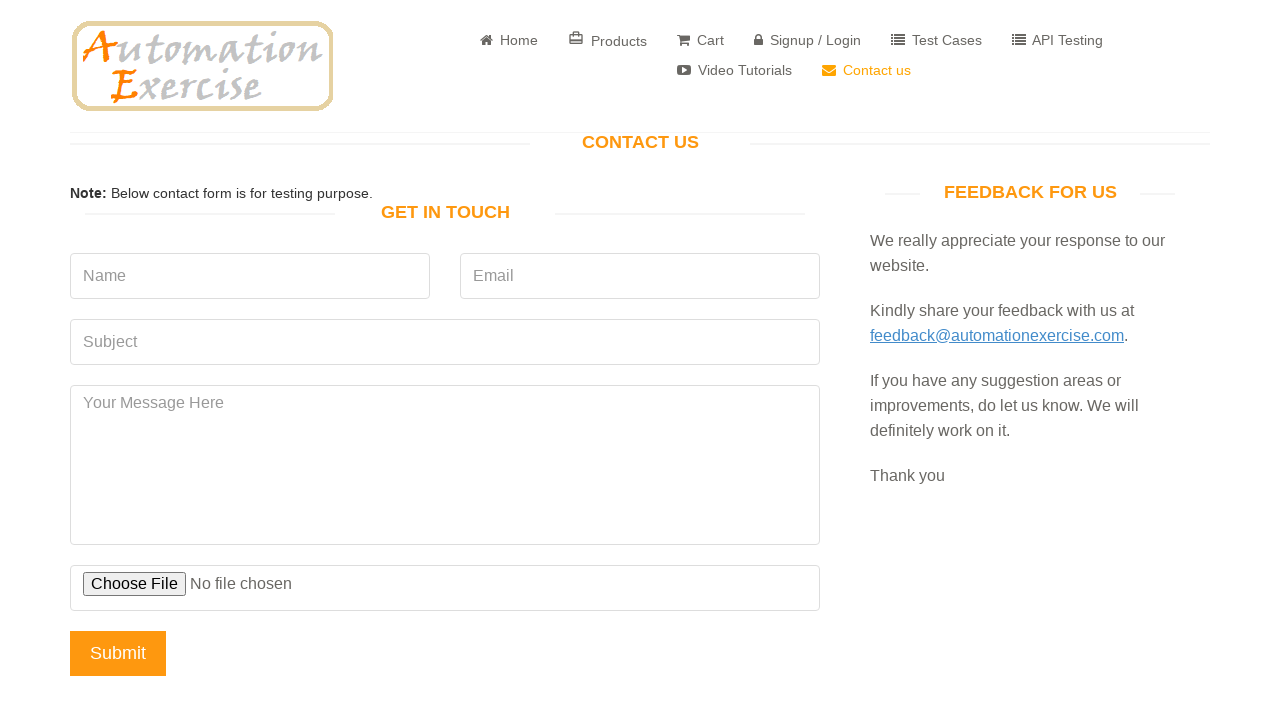

Clicked the Cart icon at (684, 40) on i.fa-shopping-cart
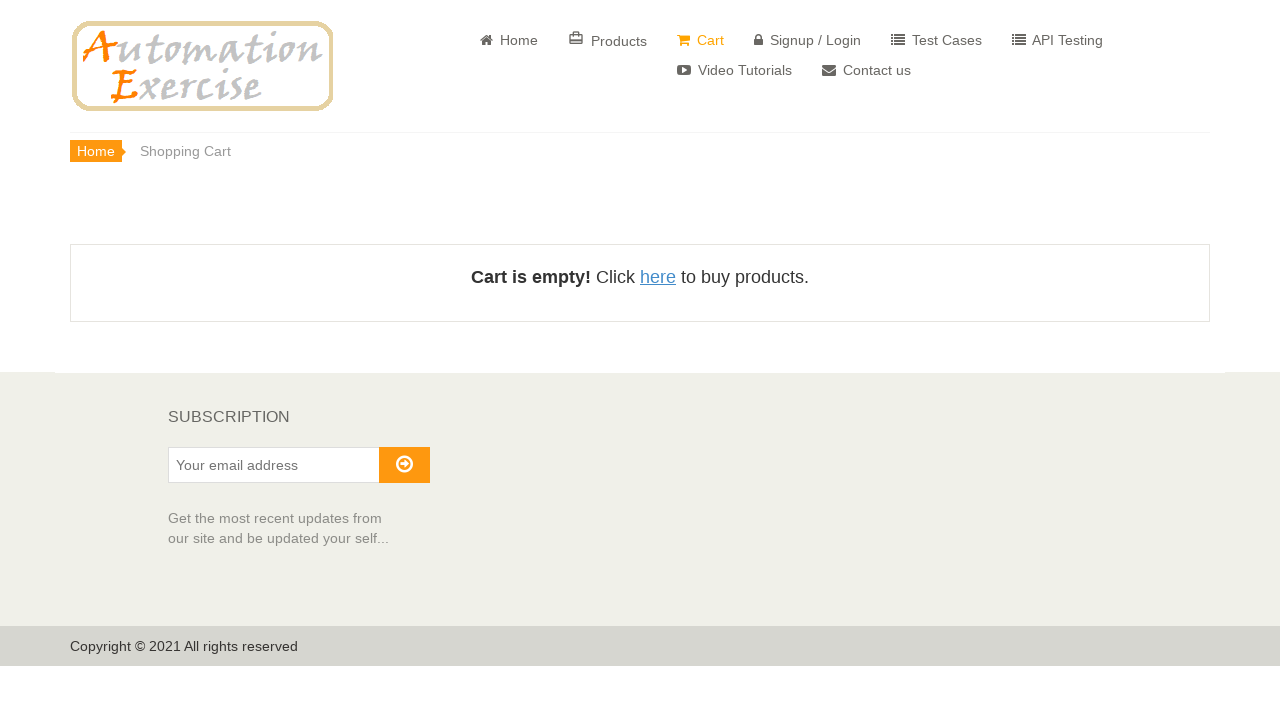

Waited for page to redirect to view_cart URL
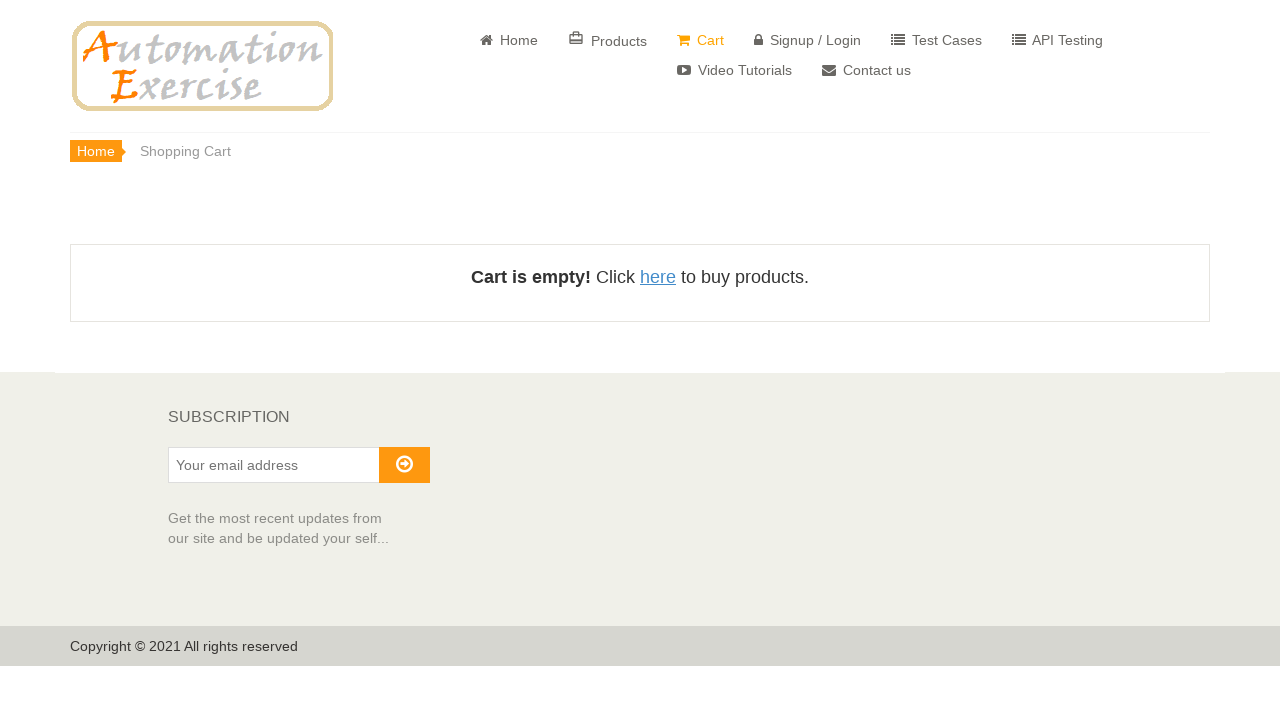

Asserted that current URL contains 'view_cart' - redirect successful
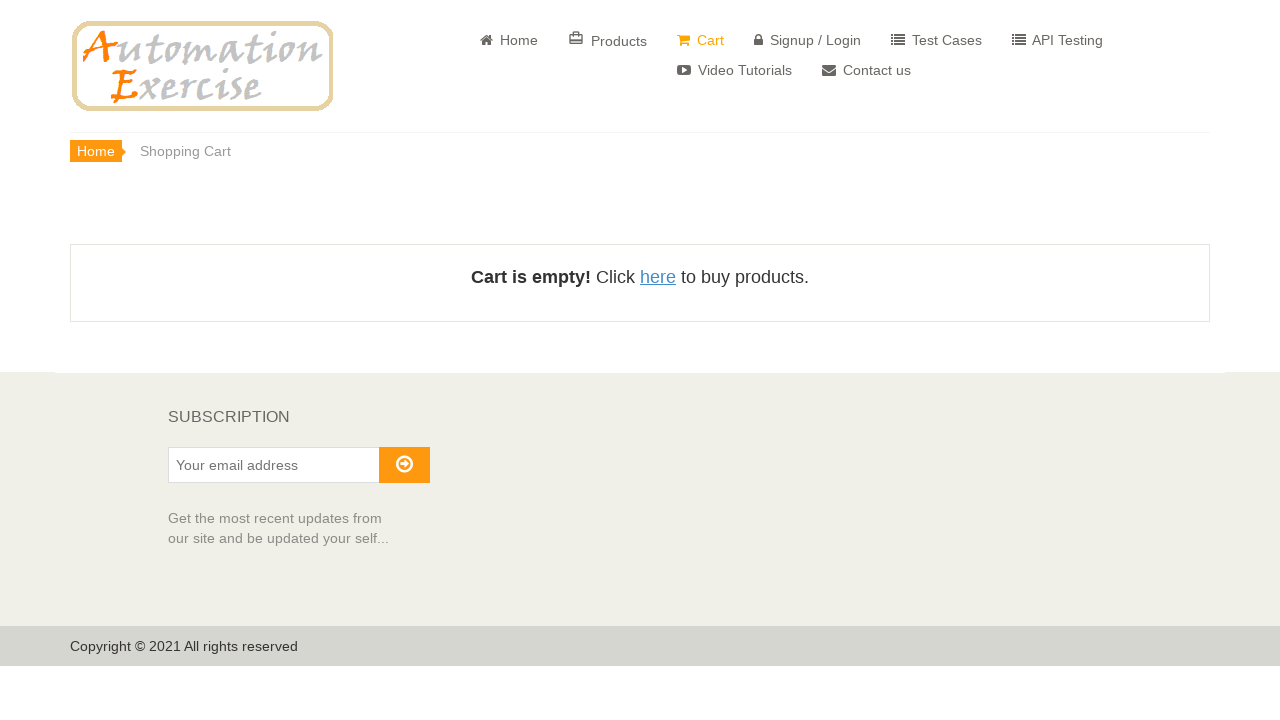

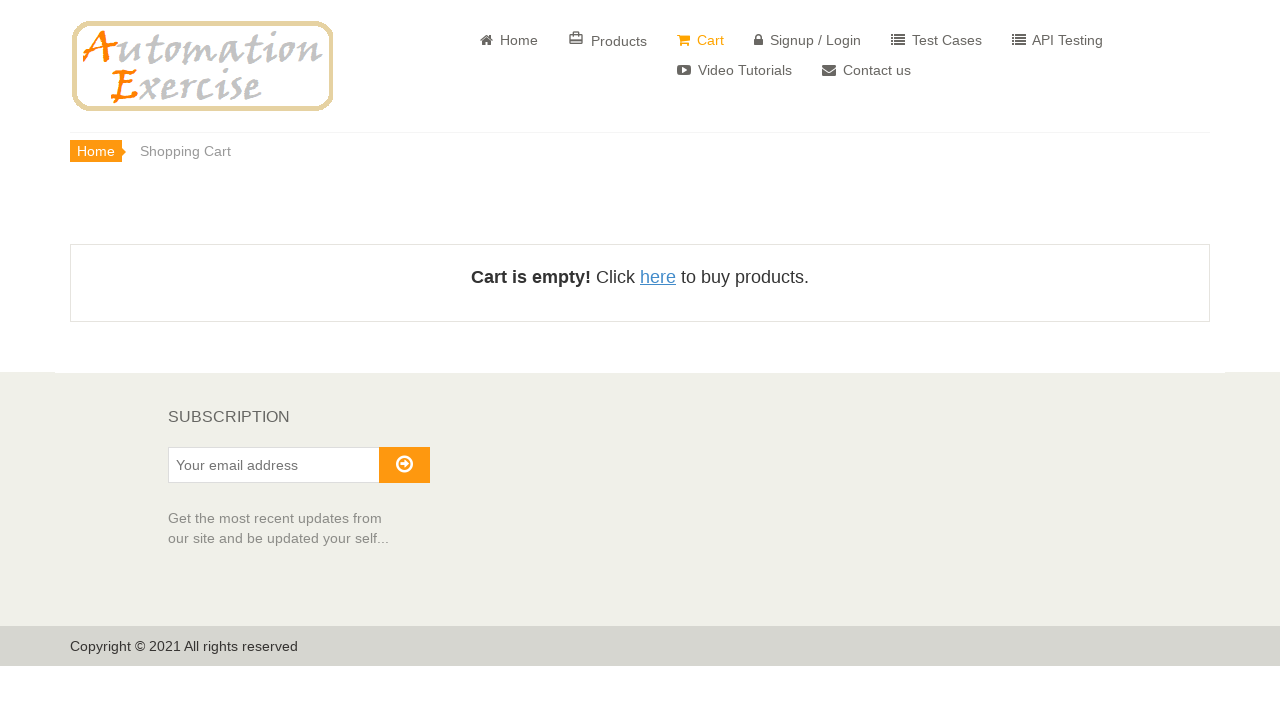